Tests auto-wait functionality by clicking the Get Started link and verifying navigation to the docs page

Starting URL: https://playwright.dev/

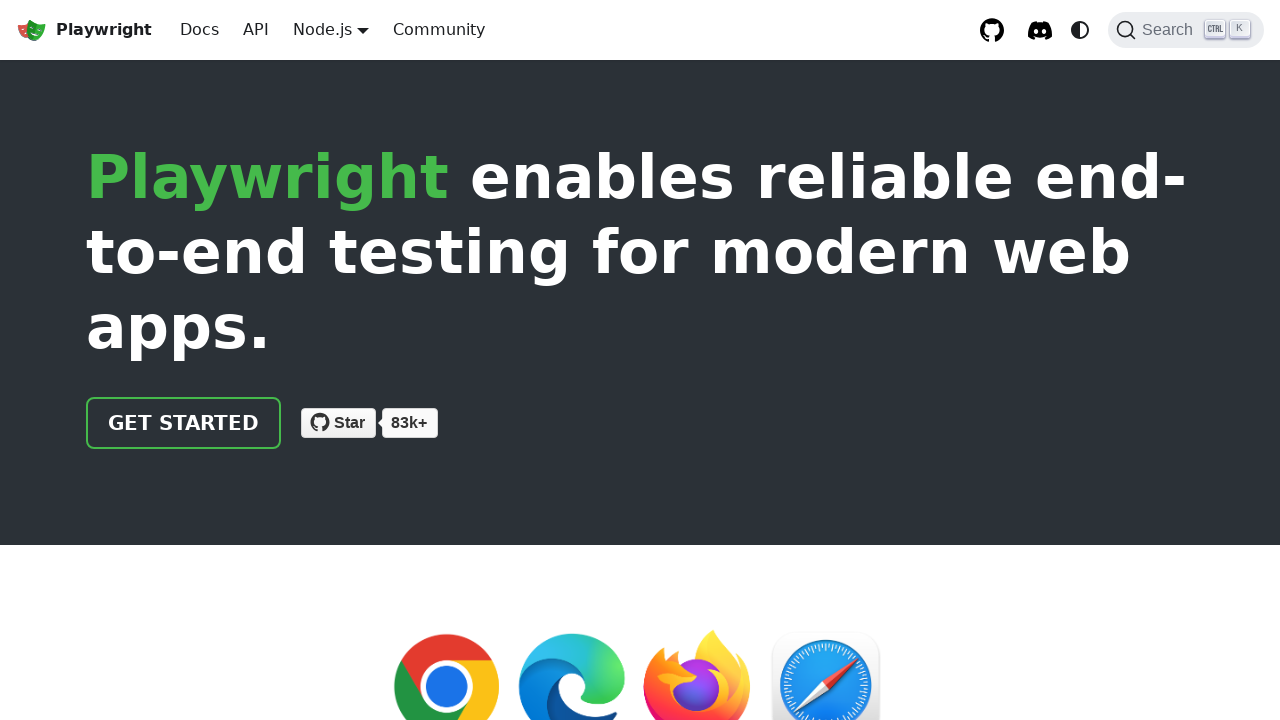

Clicked Get Started link with auto-wait for visibility at (184, 423) on .getStarted_Sjon
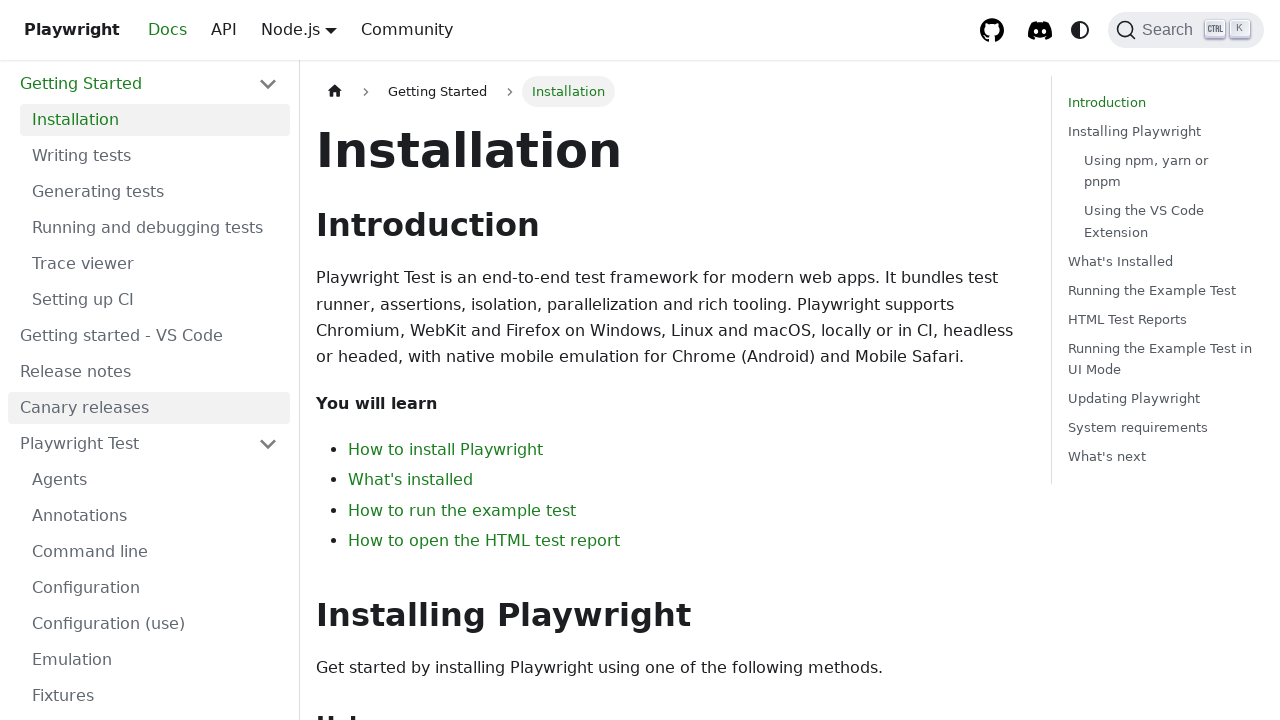

Verified navigation to docs page
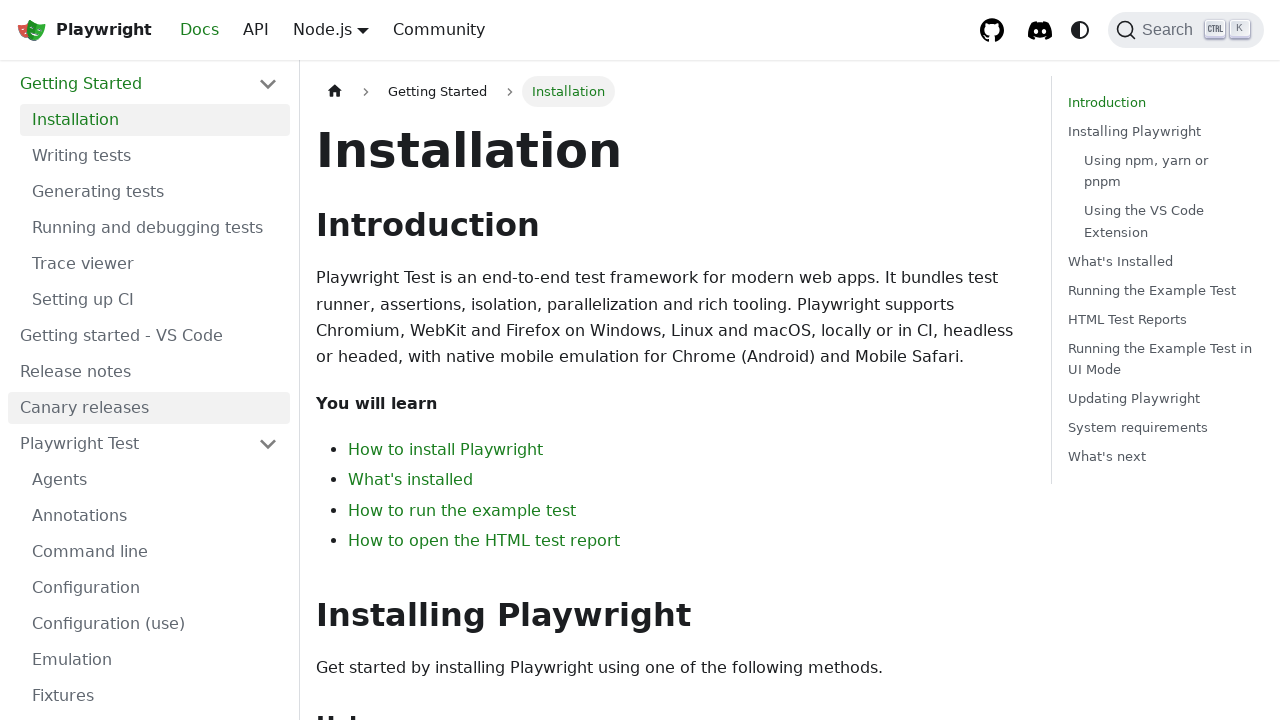

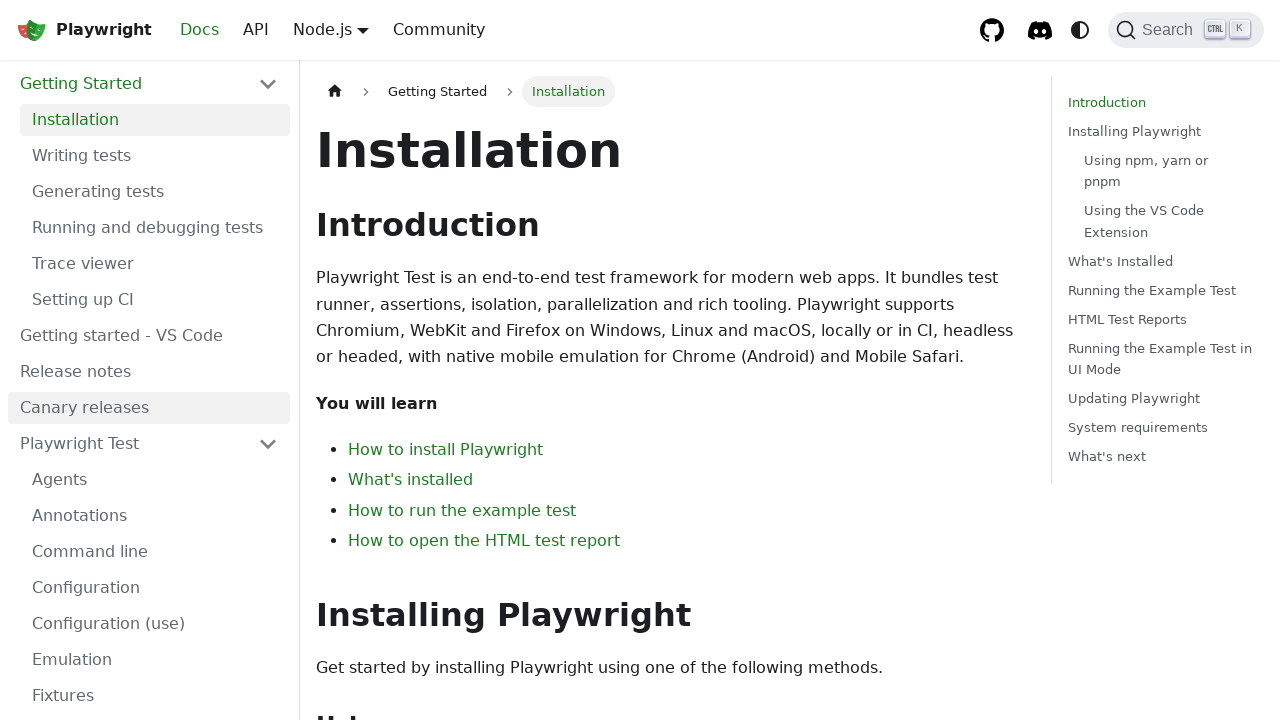